Tests window handling functionality by opening a new window, switching to it, filling a form field, and then closing both windows

Starting URL: https://www.hyrtutorials.com/p/window-handles-practice.html

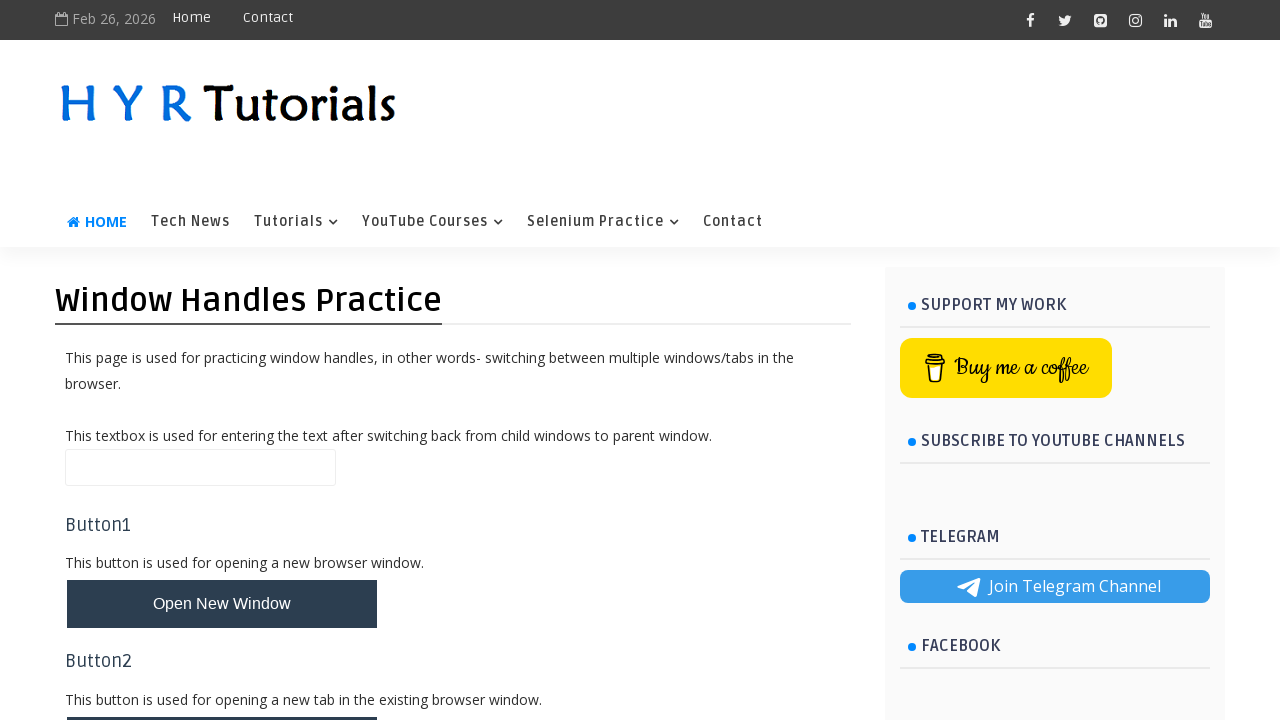

Clicked button to open new window at (222, 604) on #newWindowBtn
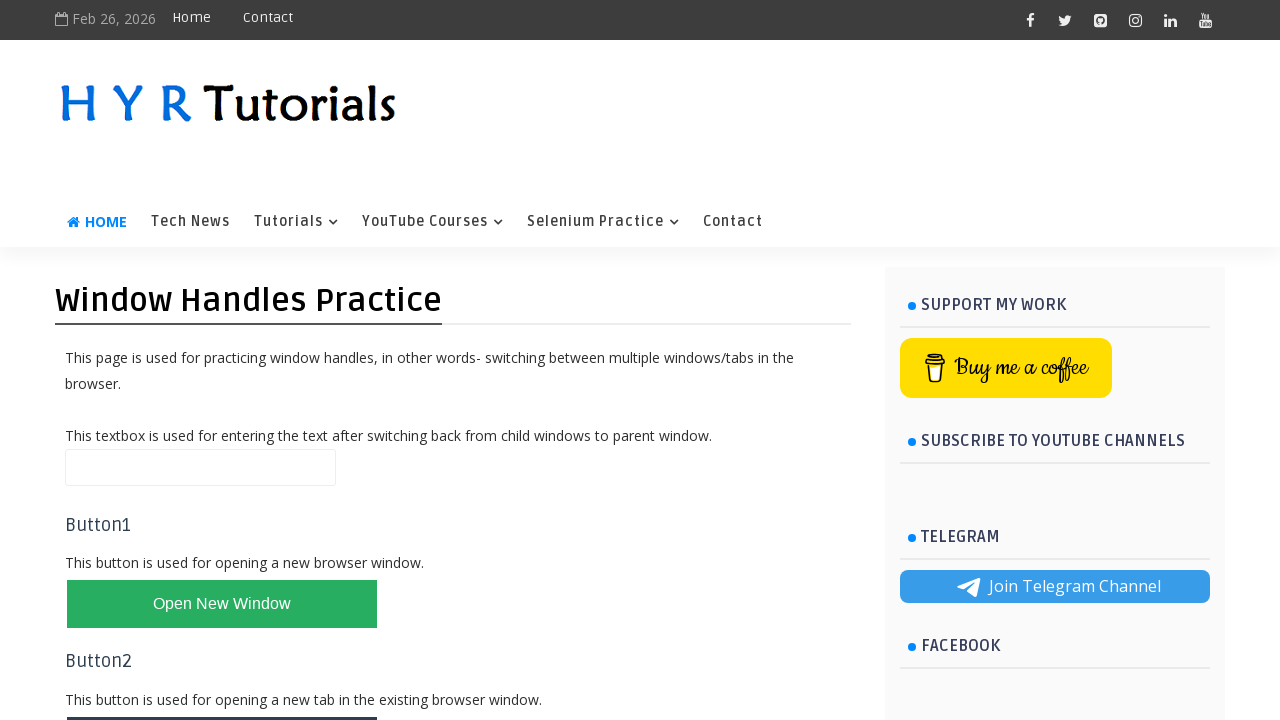

New window opened and captured
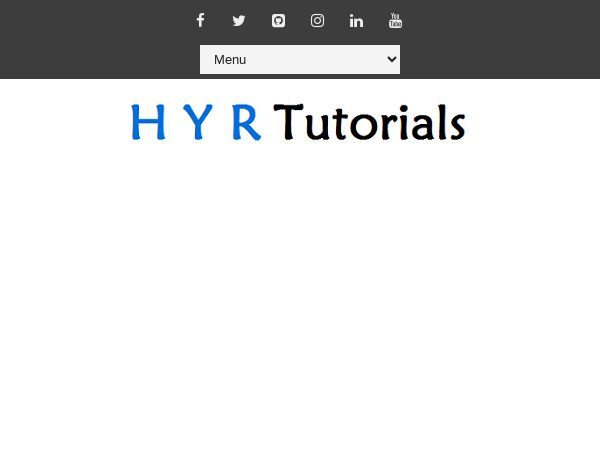

Filled firstName field with 'santosh' in new window on #firstName
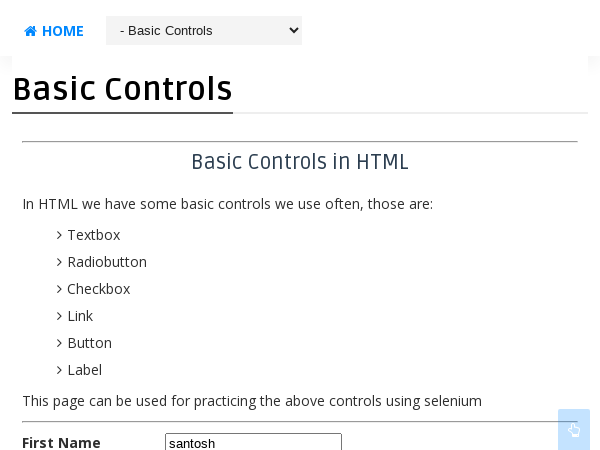

Closed new window
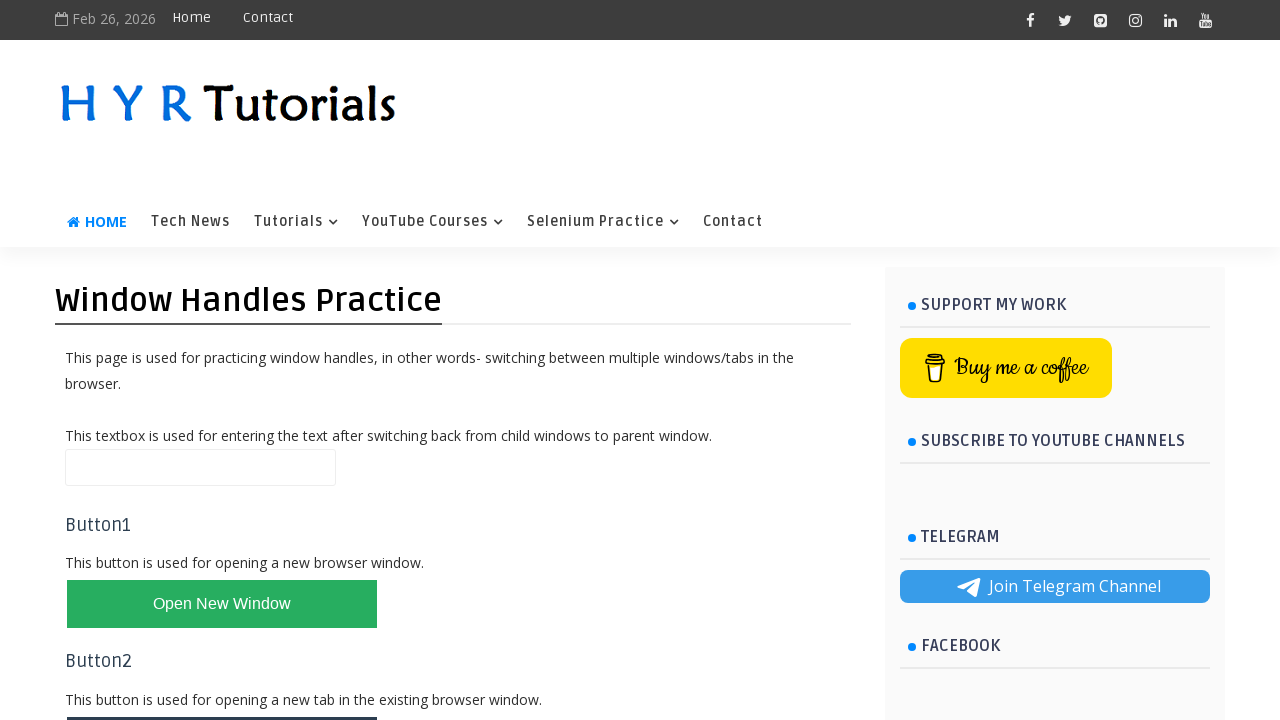

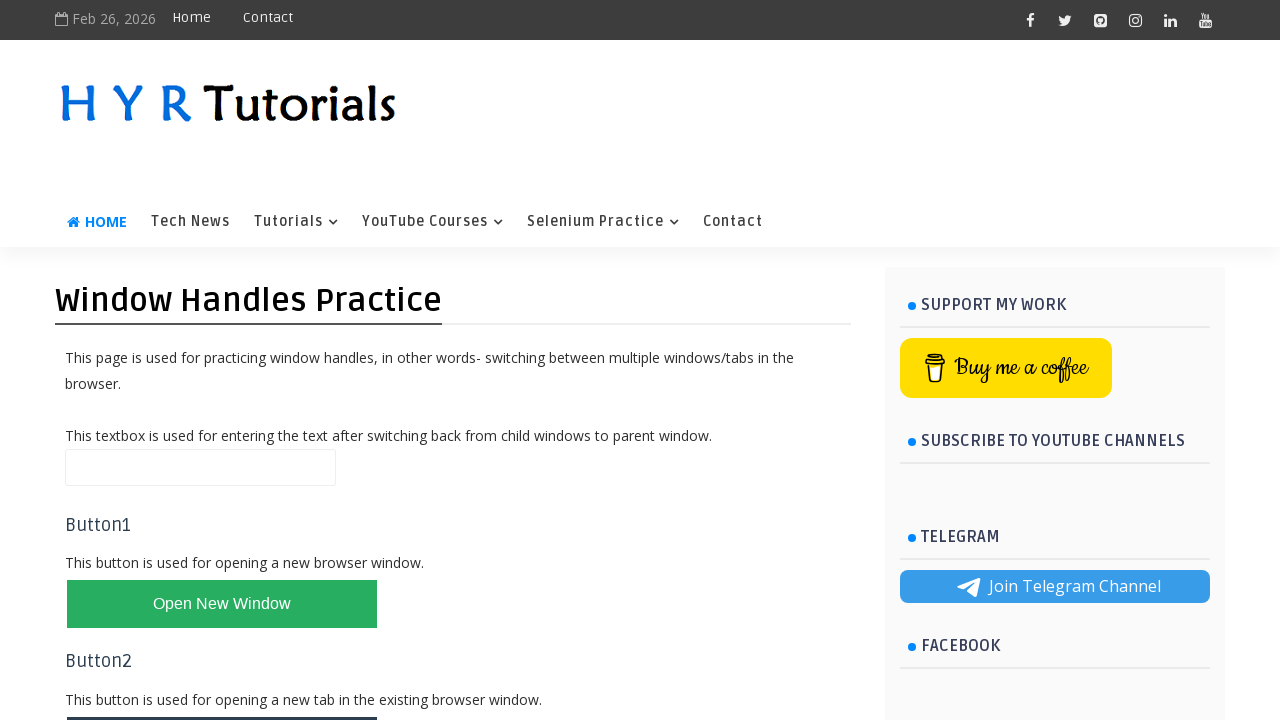